Navigates to the Automation Practice page and verifies that footer navigation links are present in the specified section

Starting URL: https://rahulshettyacademy.com/AutomationPractice/

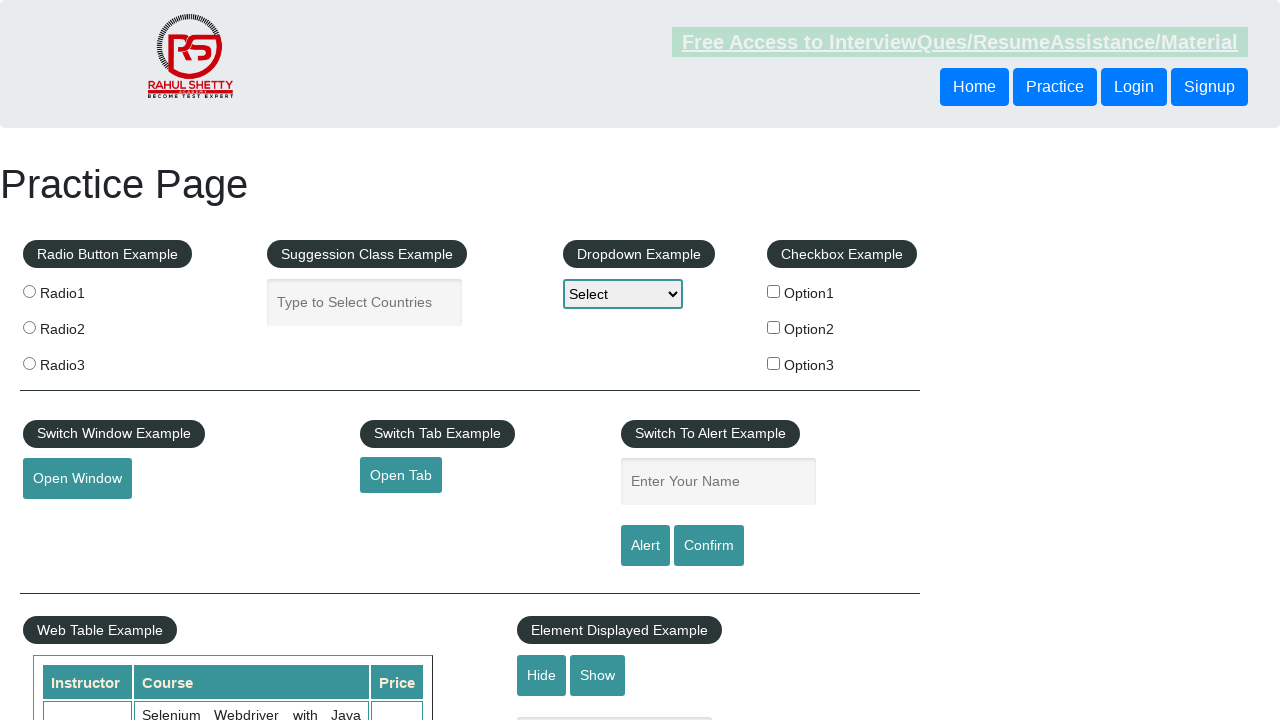

Navigated to Automation Practice page
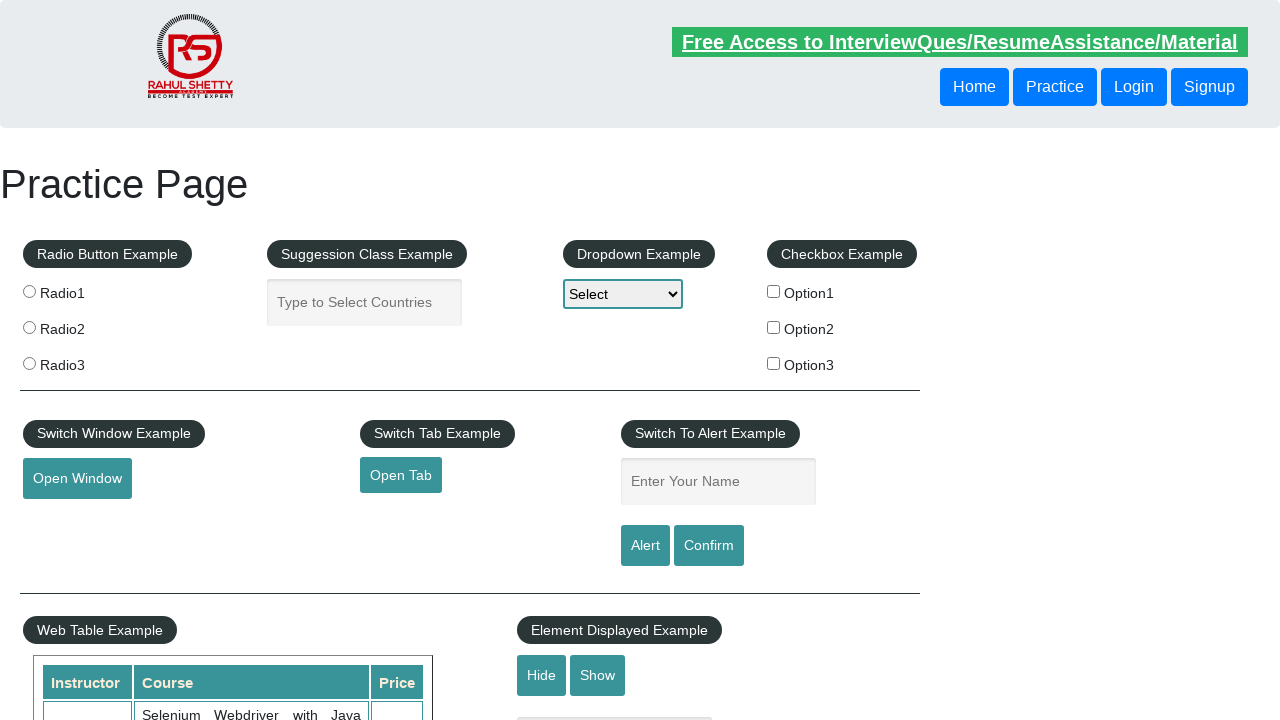

Footer navigation links section loaded
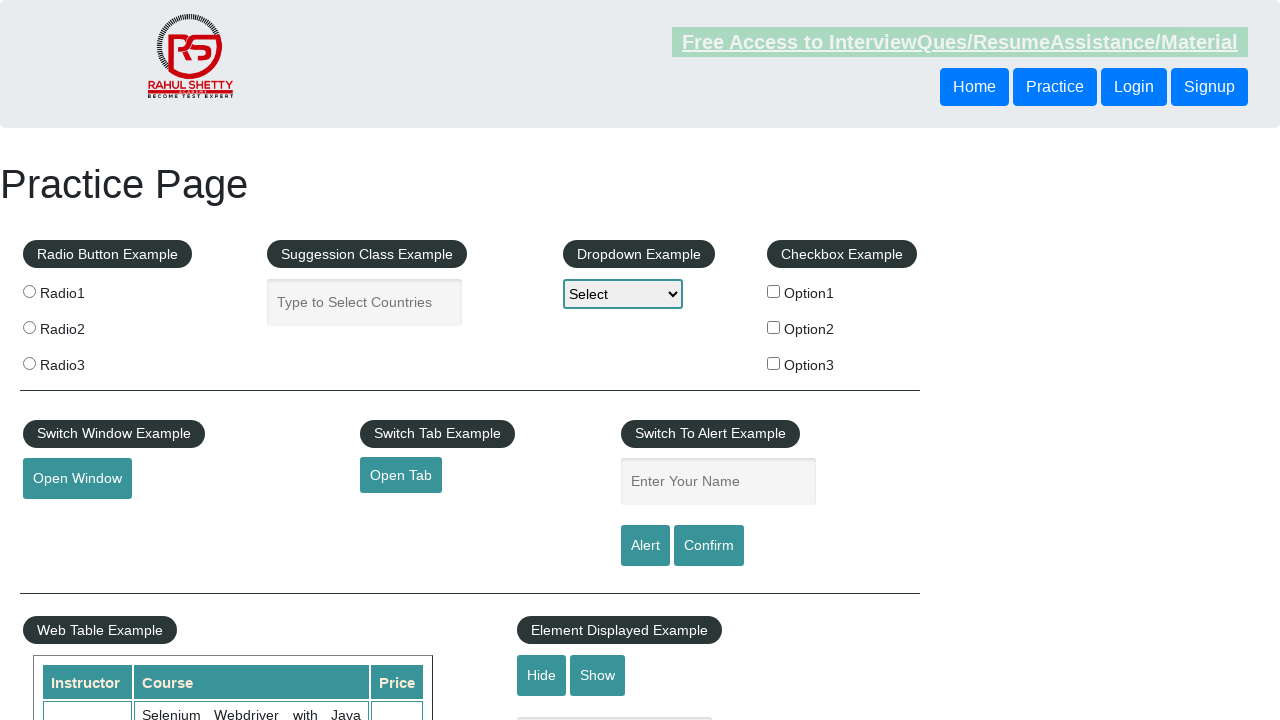

Located footer navigation links
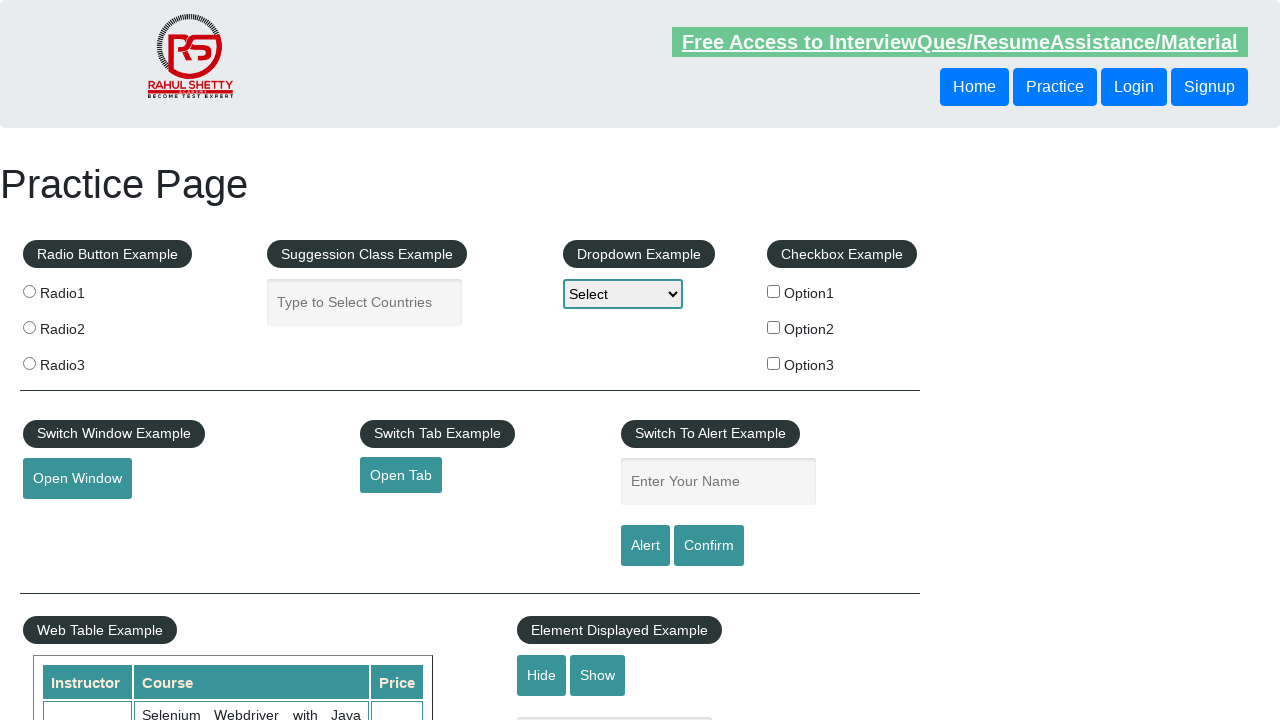

Verified footer navigation links are present
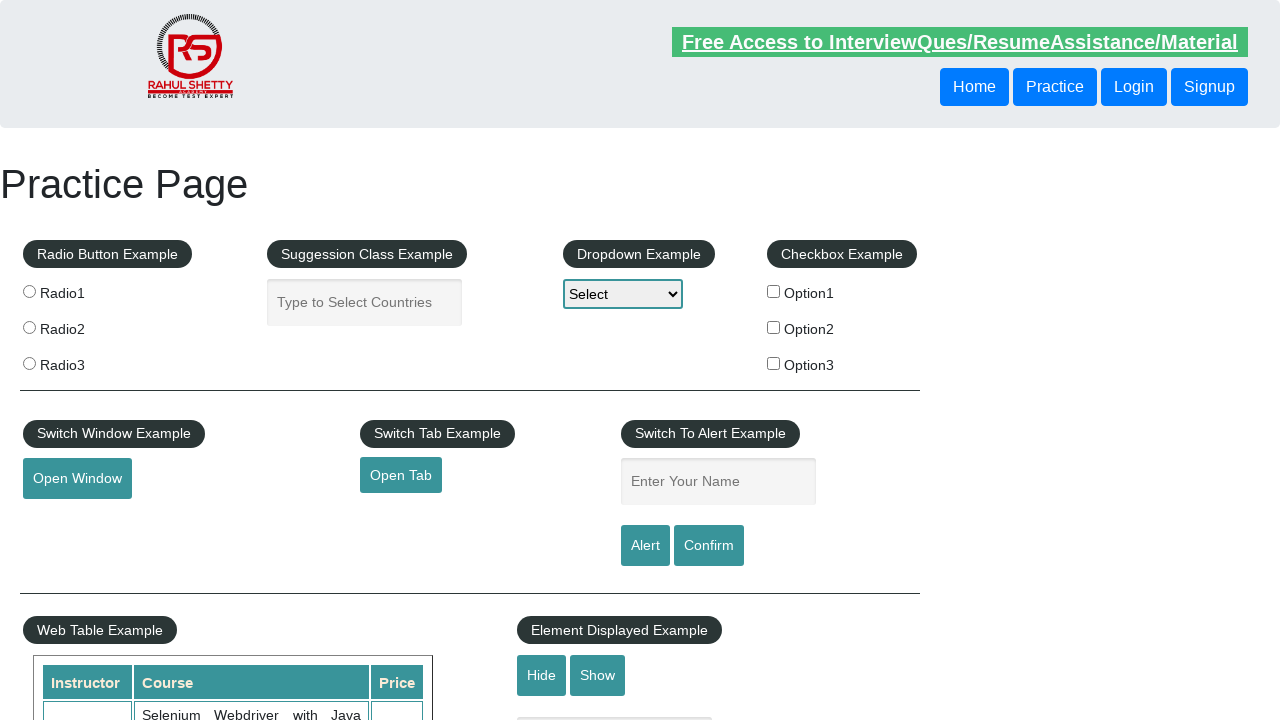

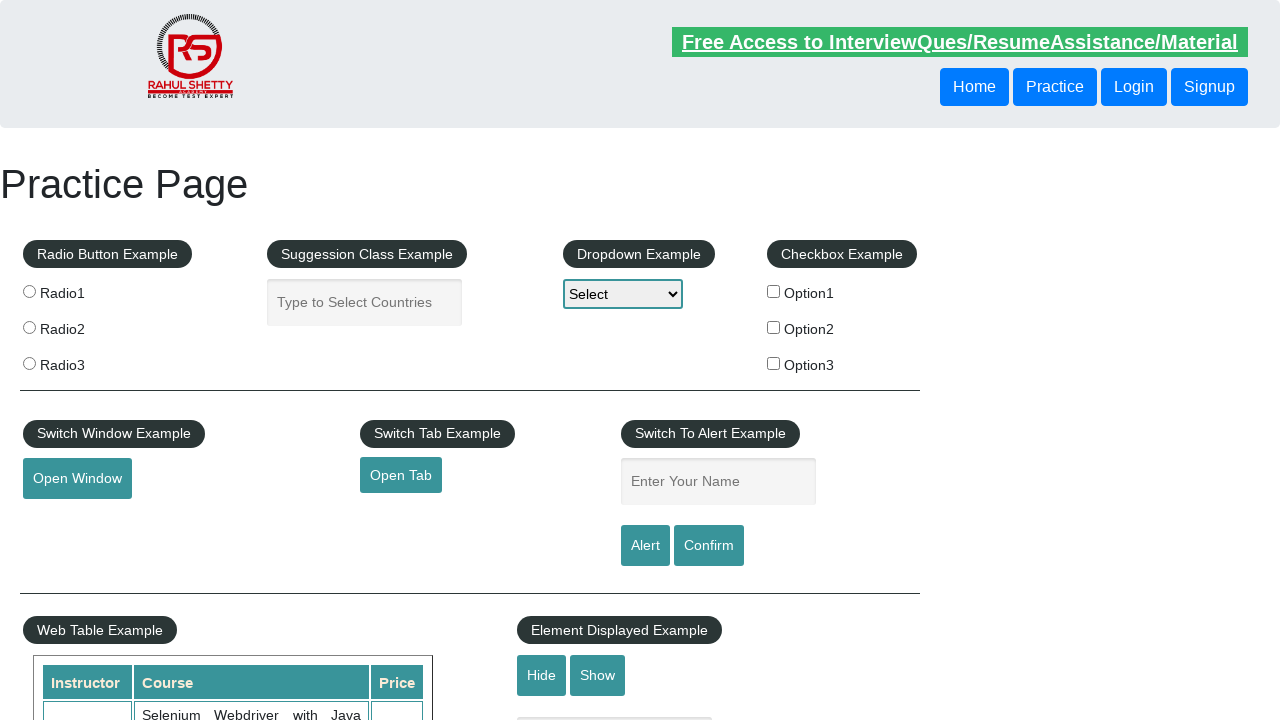